Navigates to an AJAX-powered page and waits for all network requests to complete, verifying the page loads successfully

Starting URL: https://www.scrapethissite.com/pages/ajax-javascript/#2014

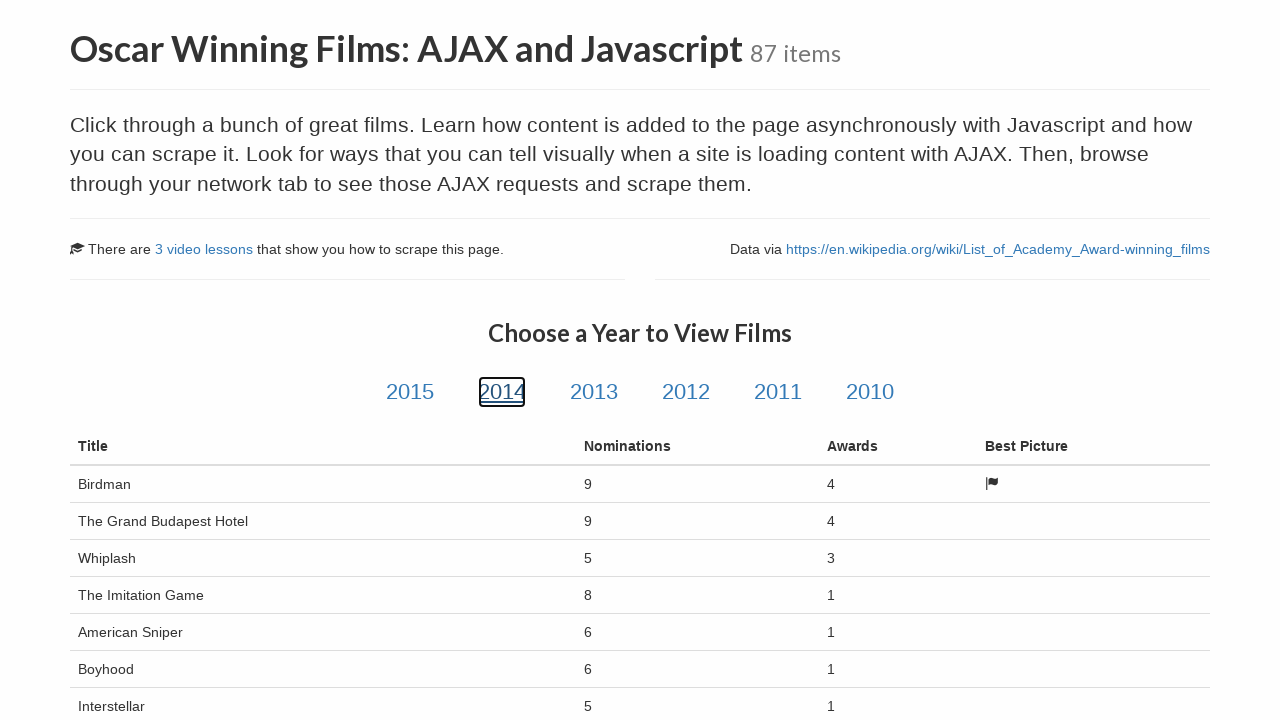

Navigated to AJAX-powered page at 2014 section
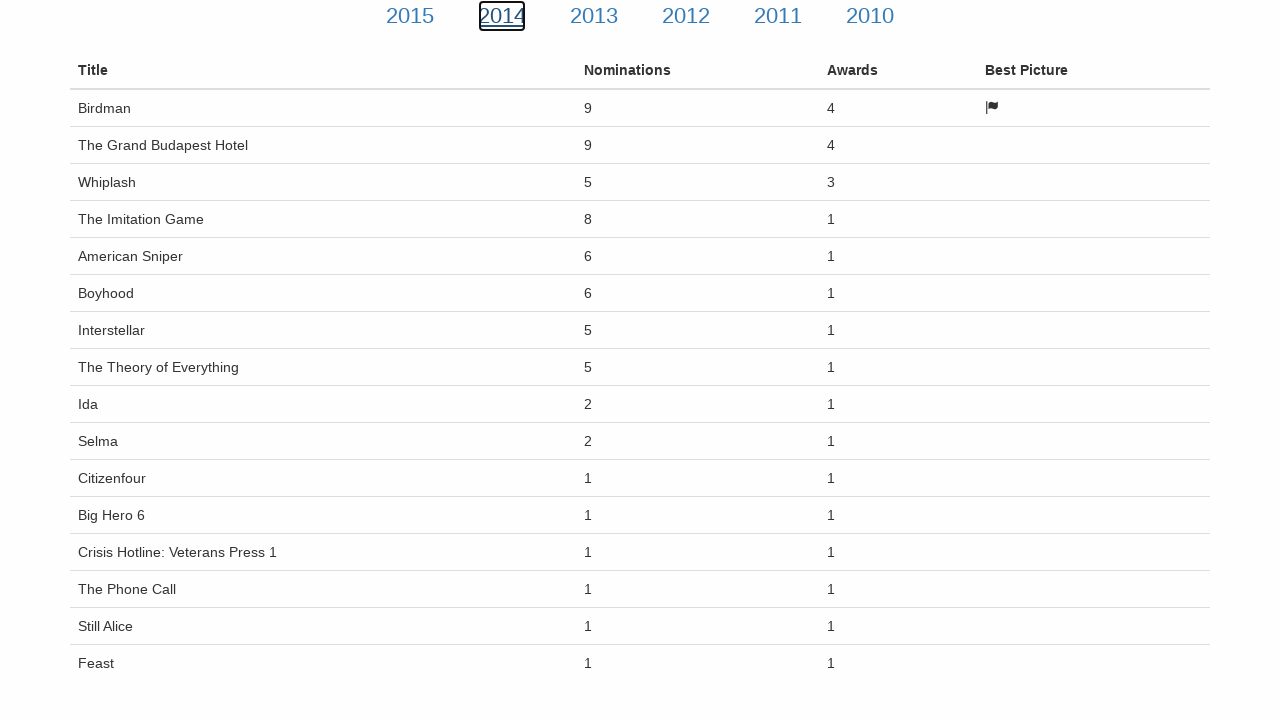

Waited for all network requests to complete (networkidle state)
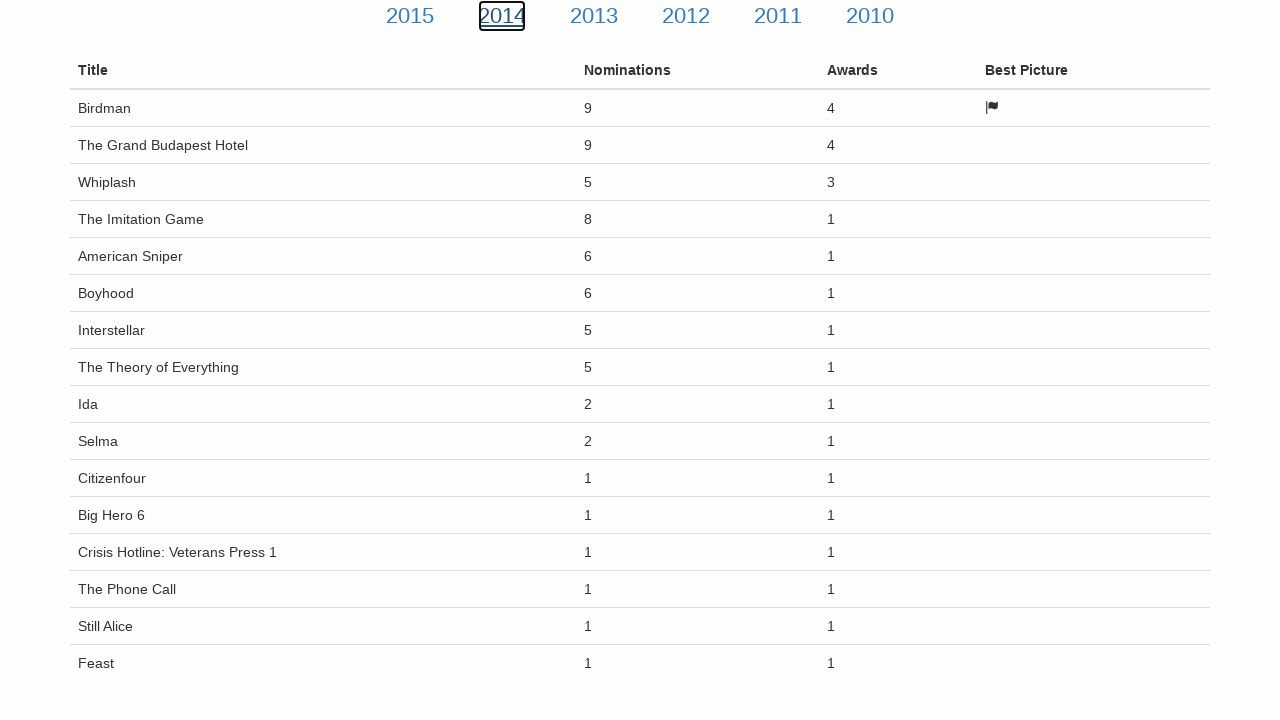

Verified body content loaded successfully
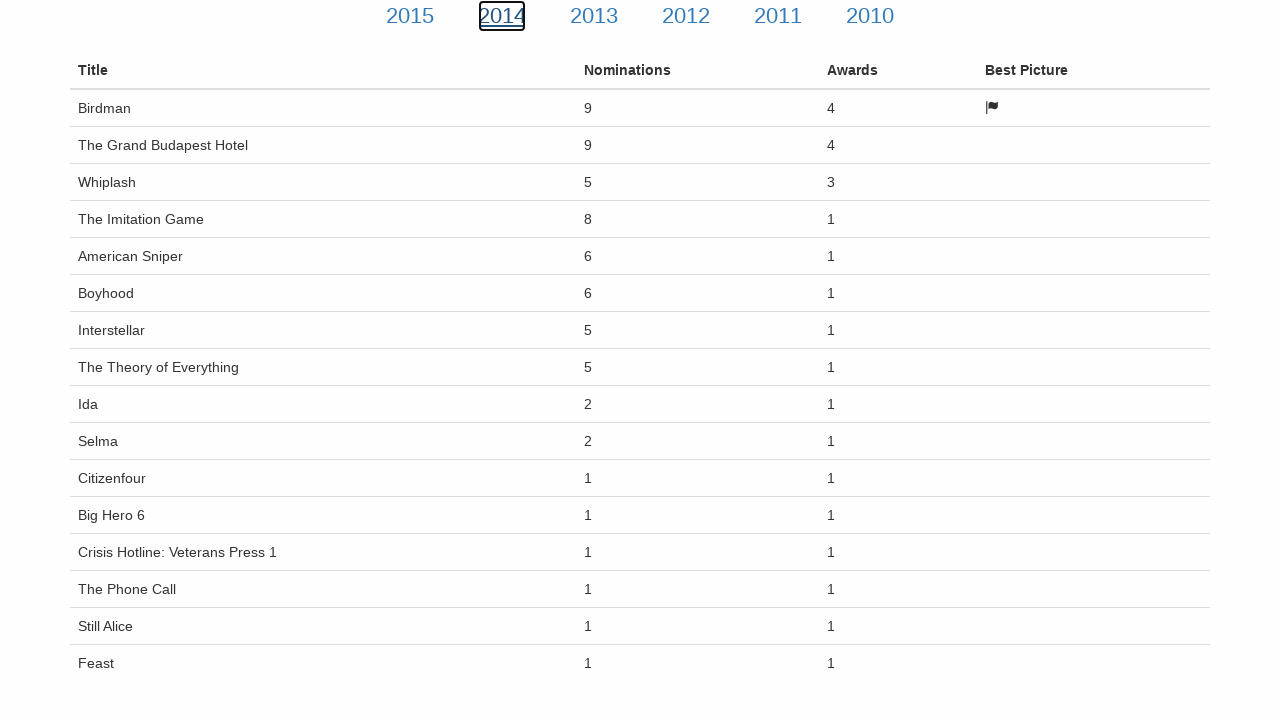

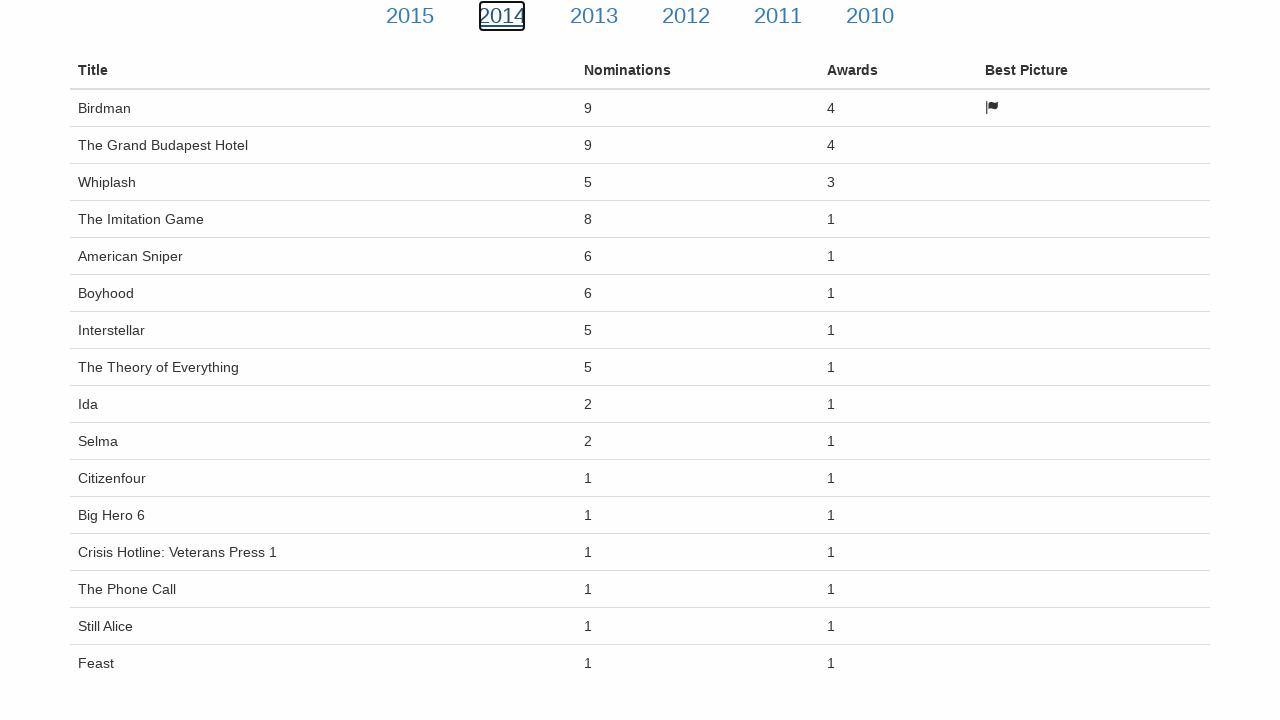